Verifies that the Verified By Visa logo is displayed on the page

Starting URL: https://www.mts.by/

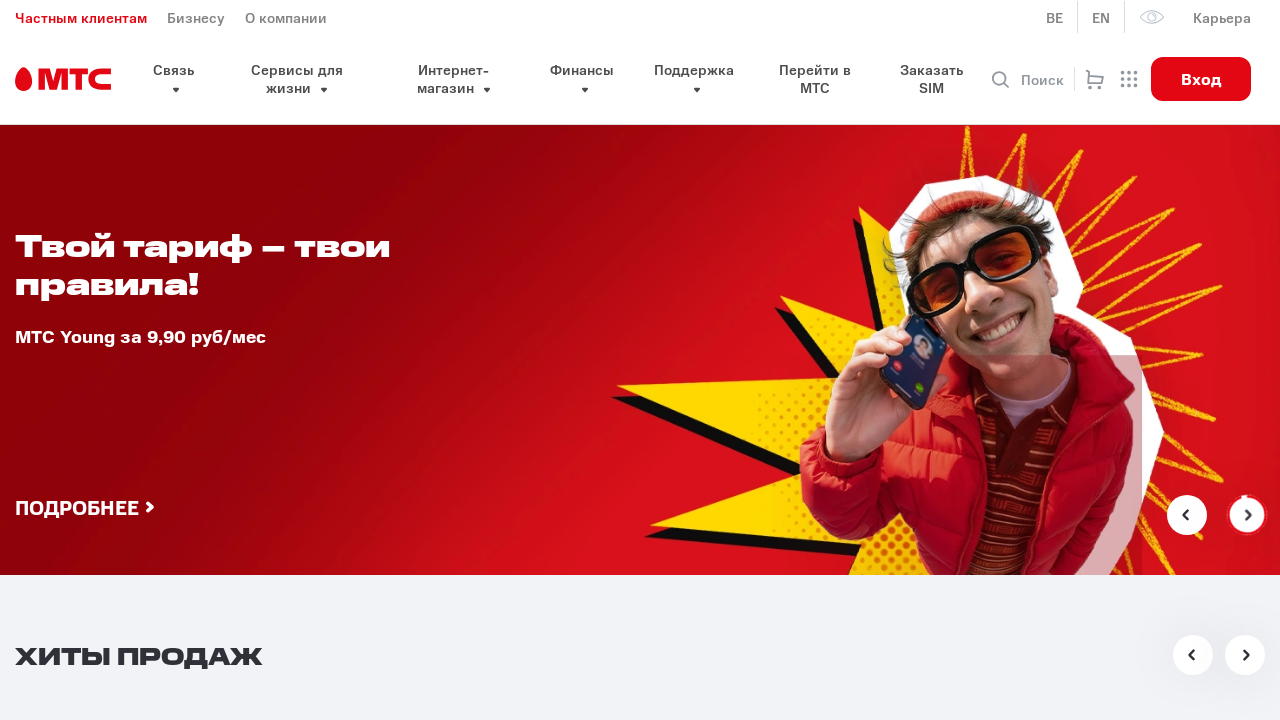

Located Verified By Visa logo element
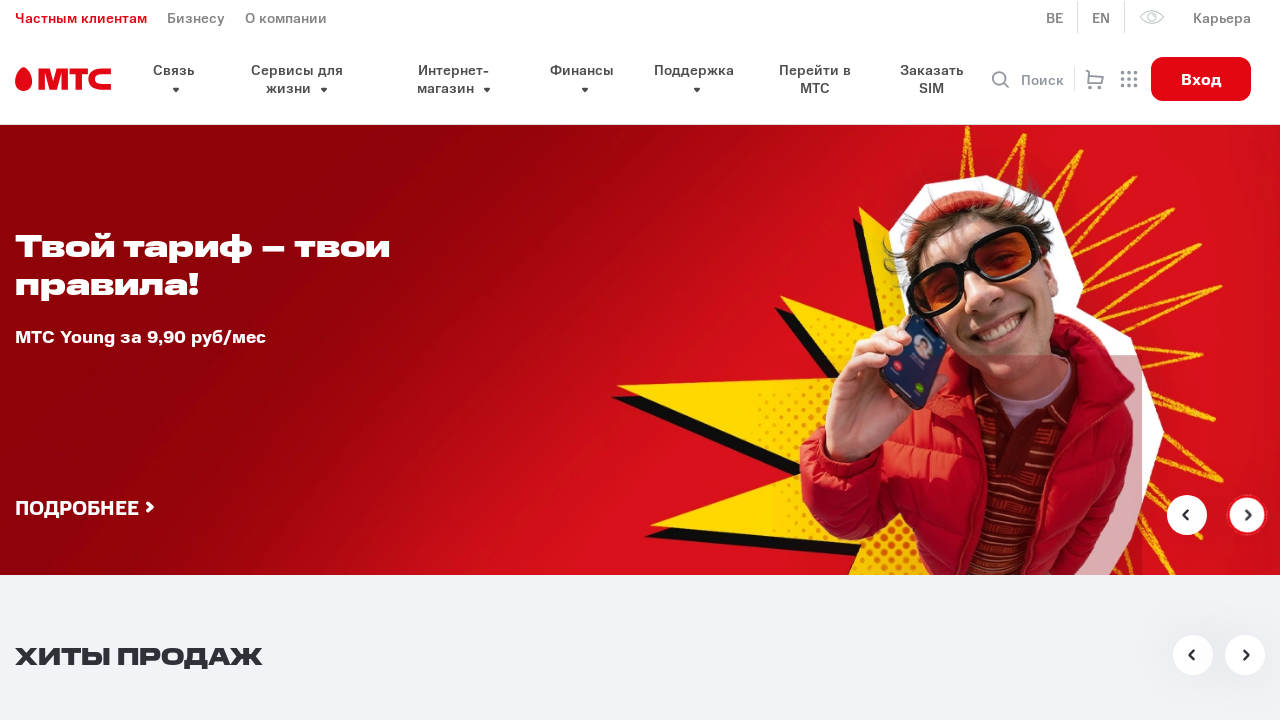

Verified By Visa logo element is visible and ready
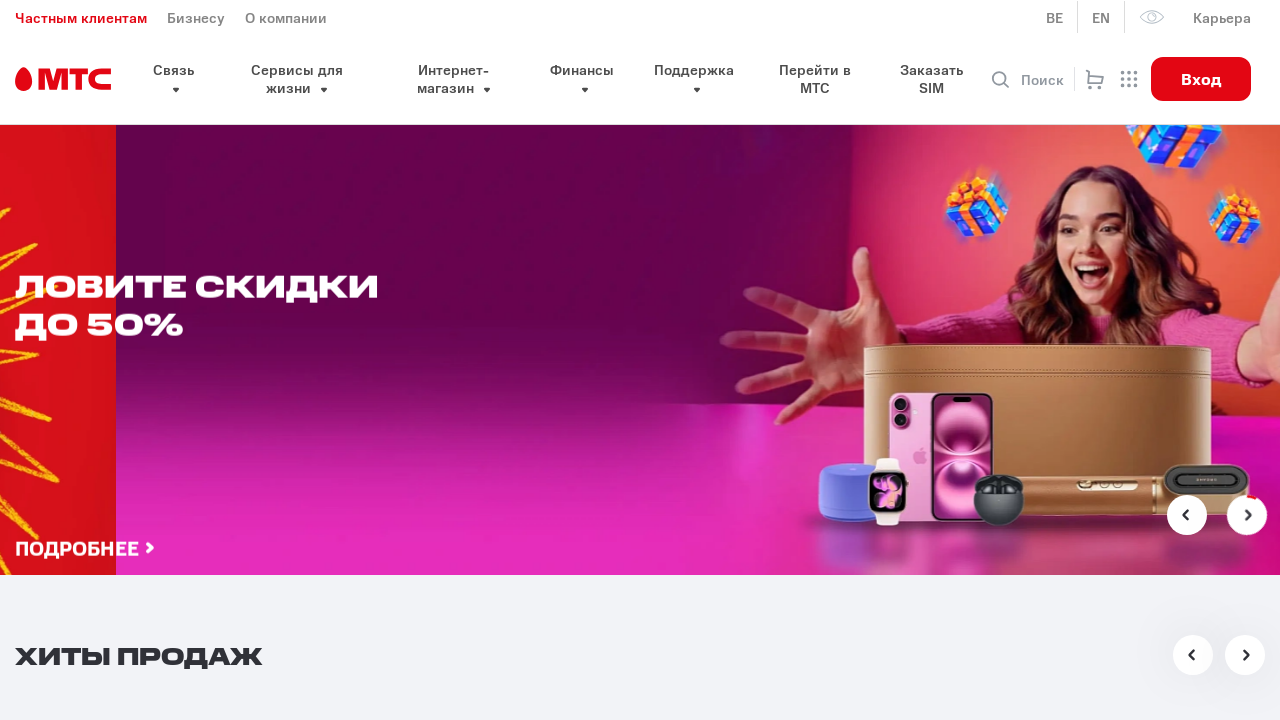

Verified that Verified By Visa logo has correct alt attribute
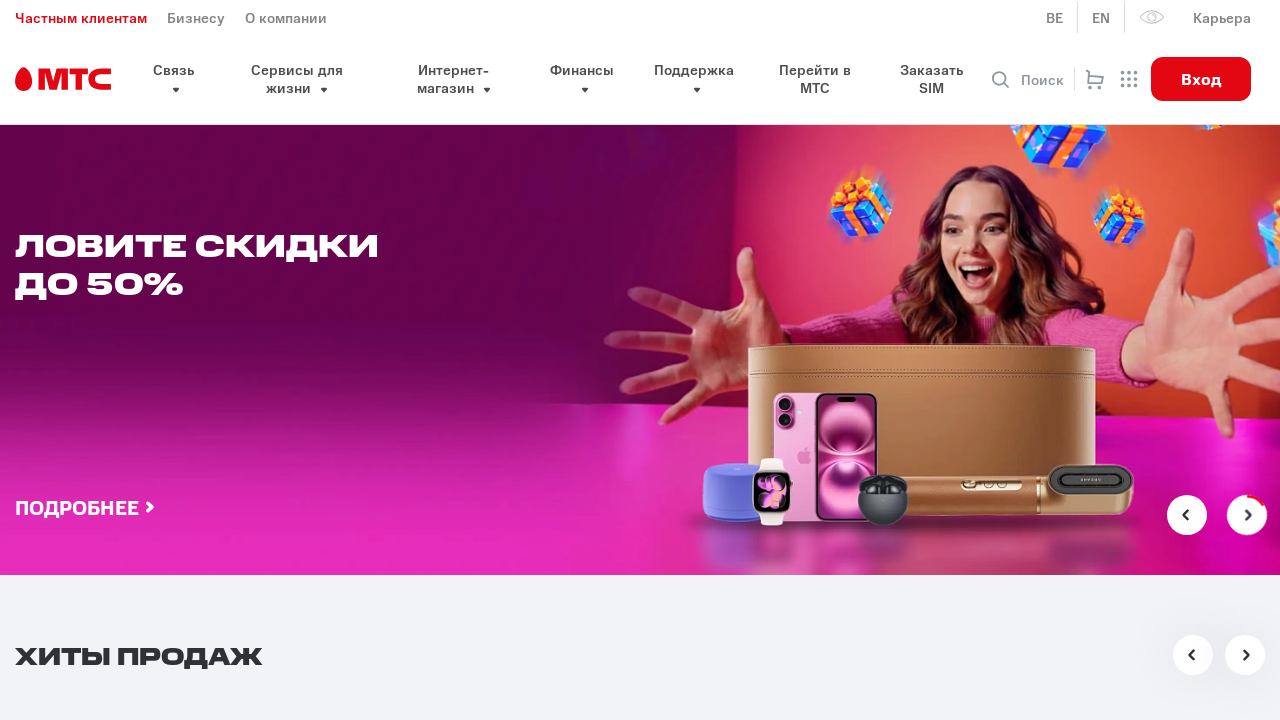

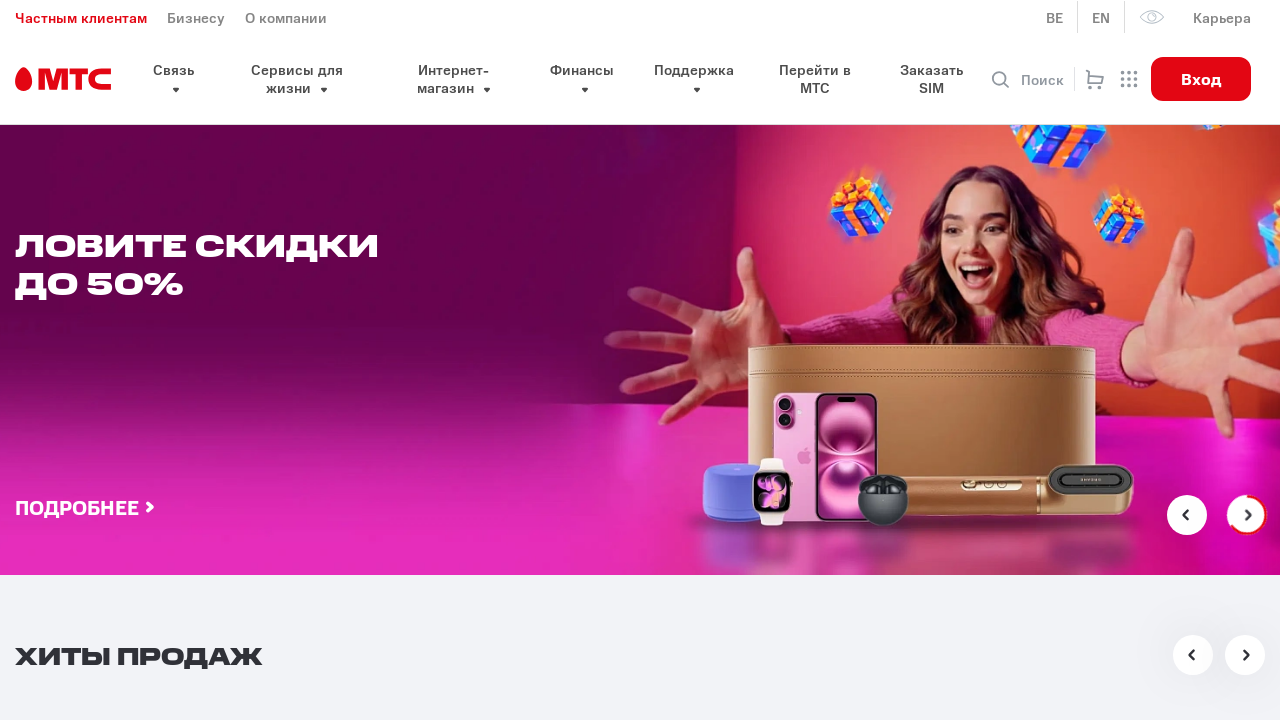